Tests registration form submission on the second registration page which has missing required fields

Starting URL: http://suninjuly.github.io/registration2.html

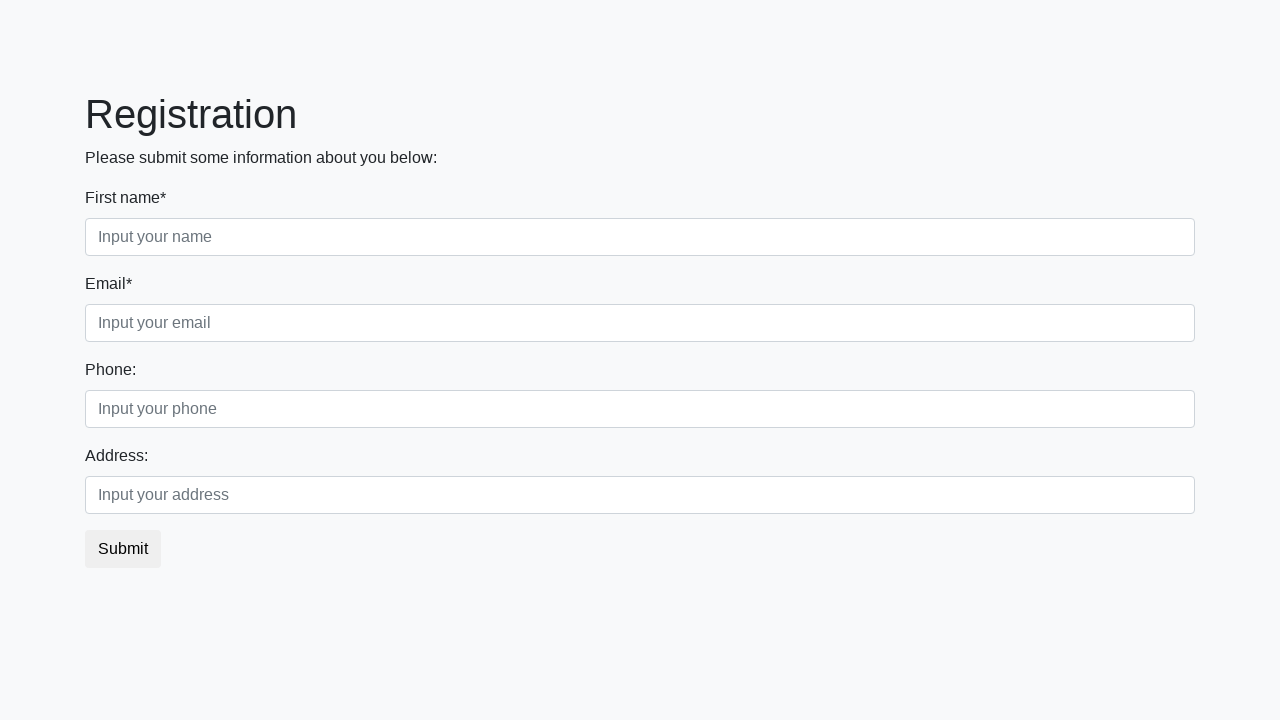

Filled first name field with 'Имя' on div.first_block .form-control.first
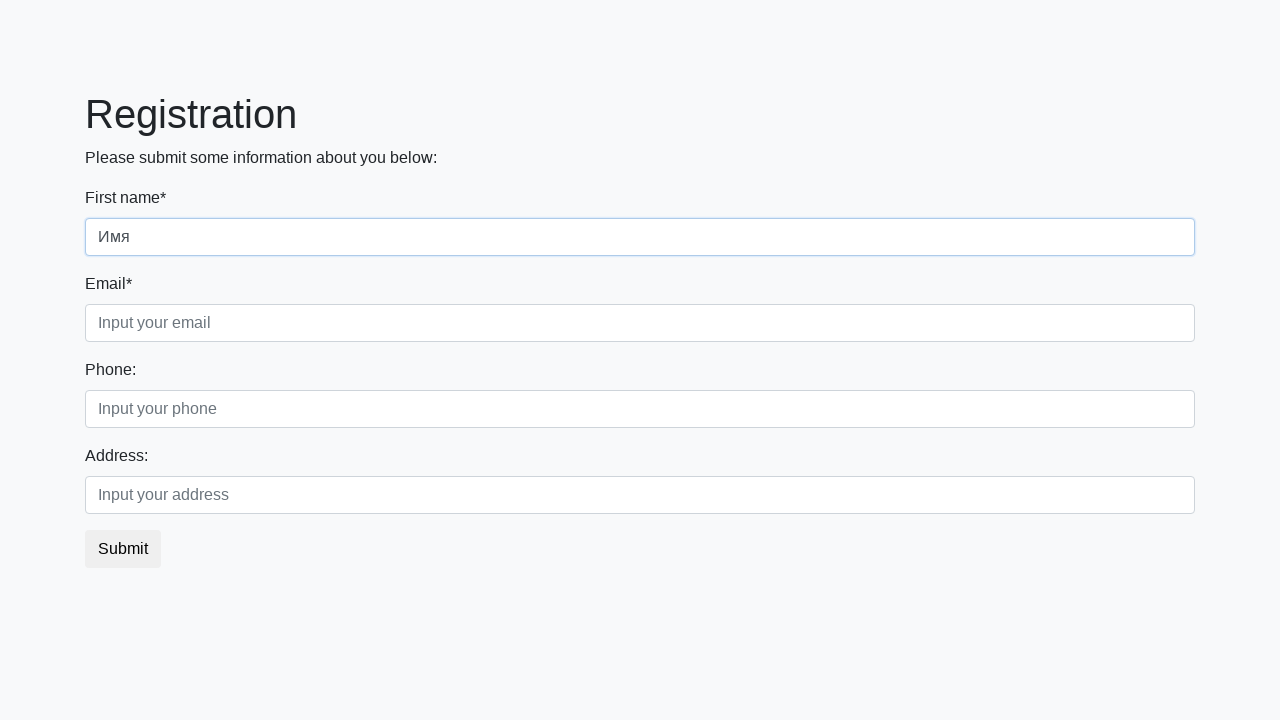

Last name field not found or could not be filled on div.first_block .form-control.second
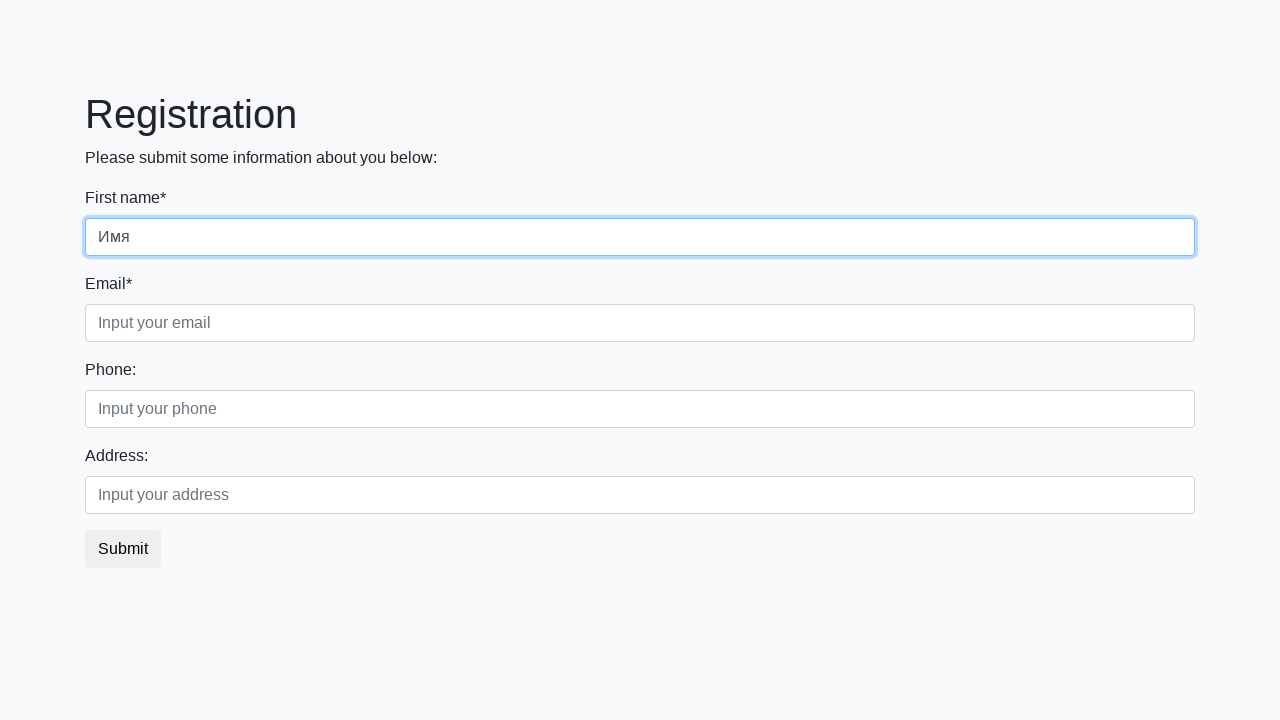

Filled email field with 'test@example.com' on div.first_block .form-control.third
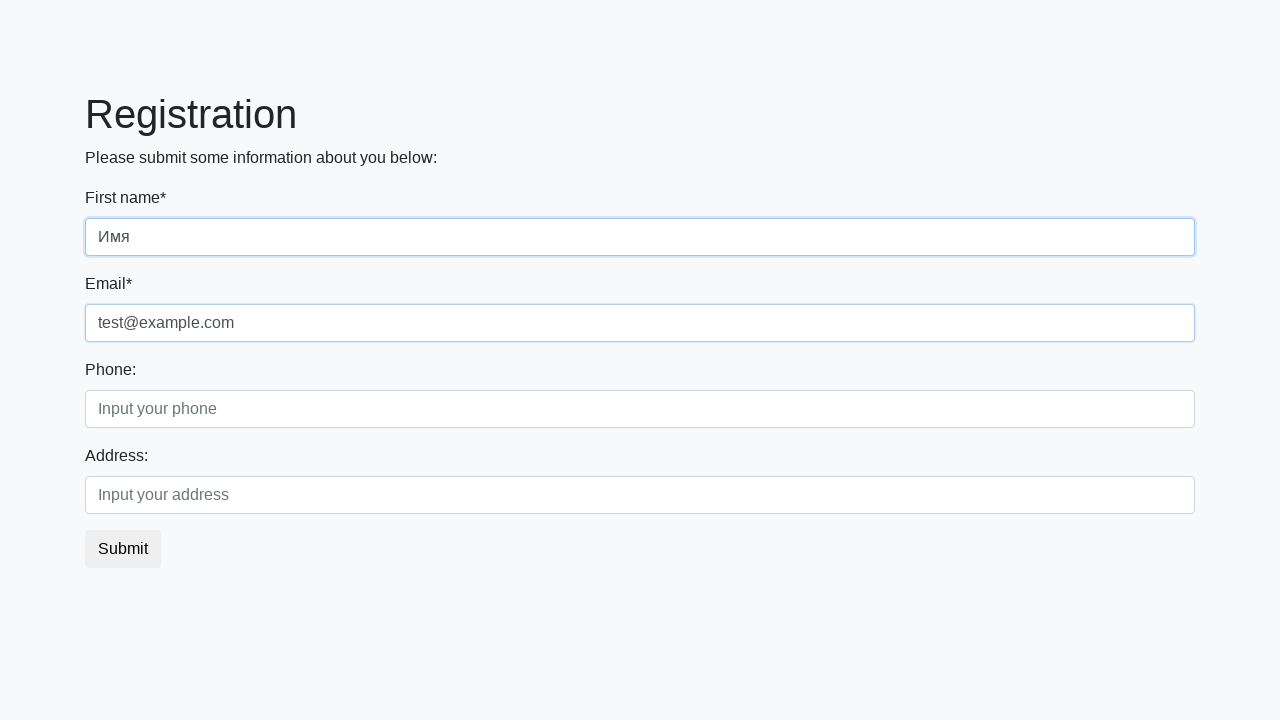

Clicked submit button on registration form at (123, 549) on button.btn.btn-default
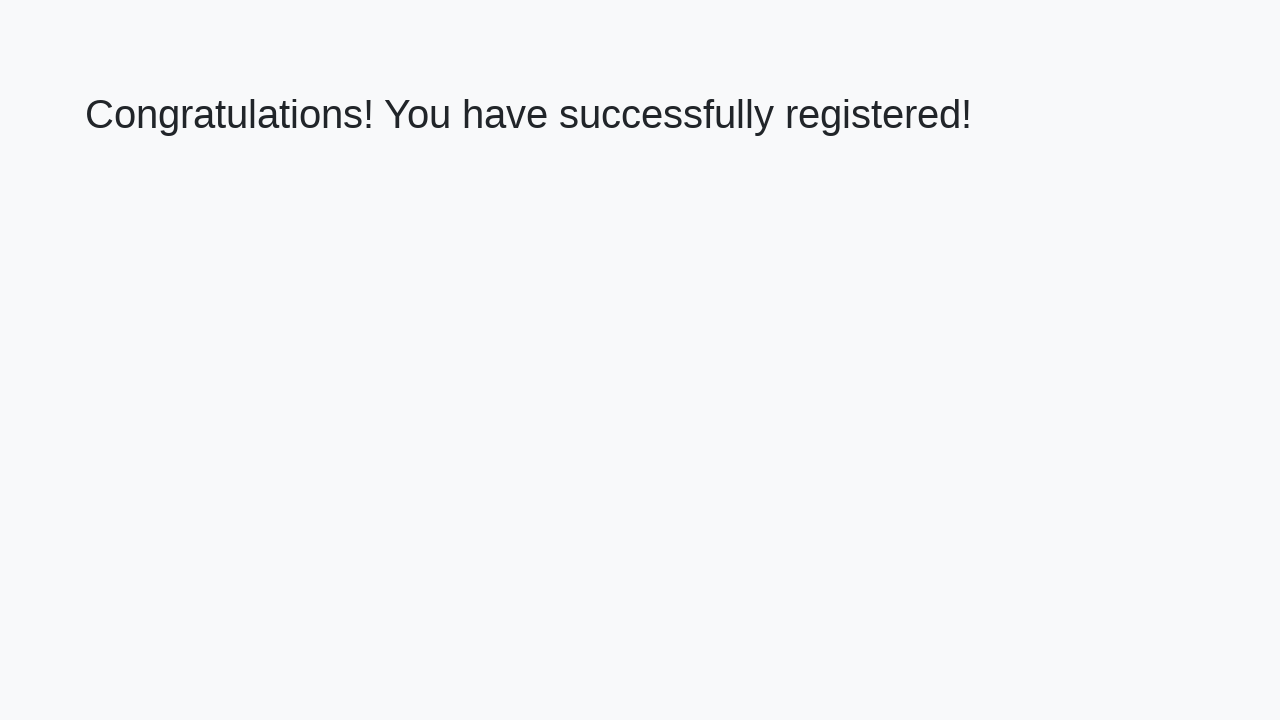

Waited 1000ms for form submission to complete
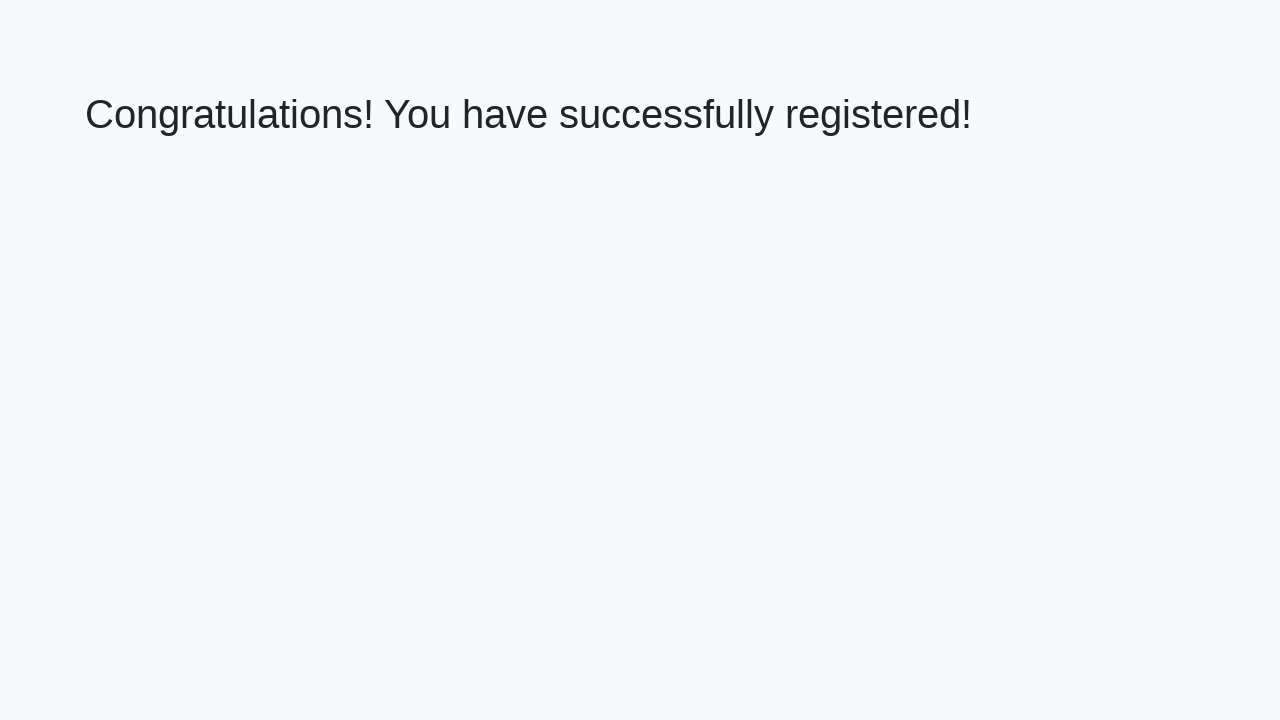

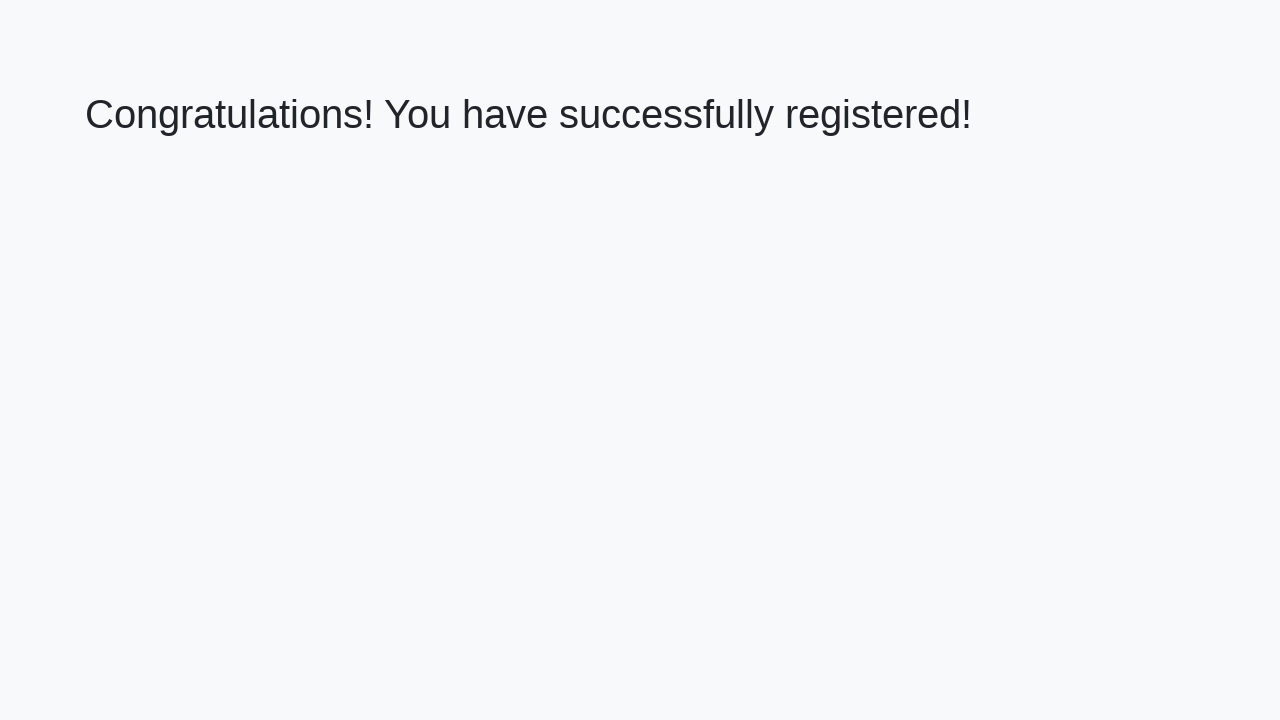